Tests JavaScript prompt dialog by clicking the prompt button, entering text, and accepting it

Starting URL: https://the-internet.herokuapp.com/javascript_alerts

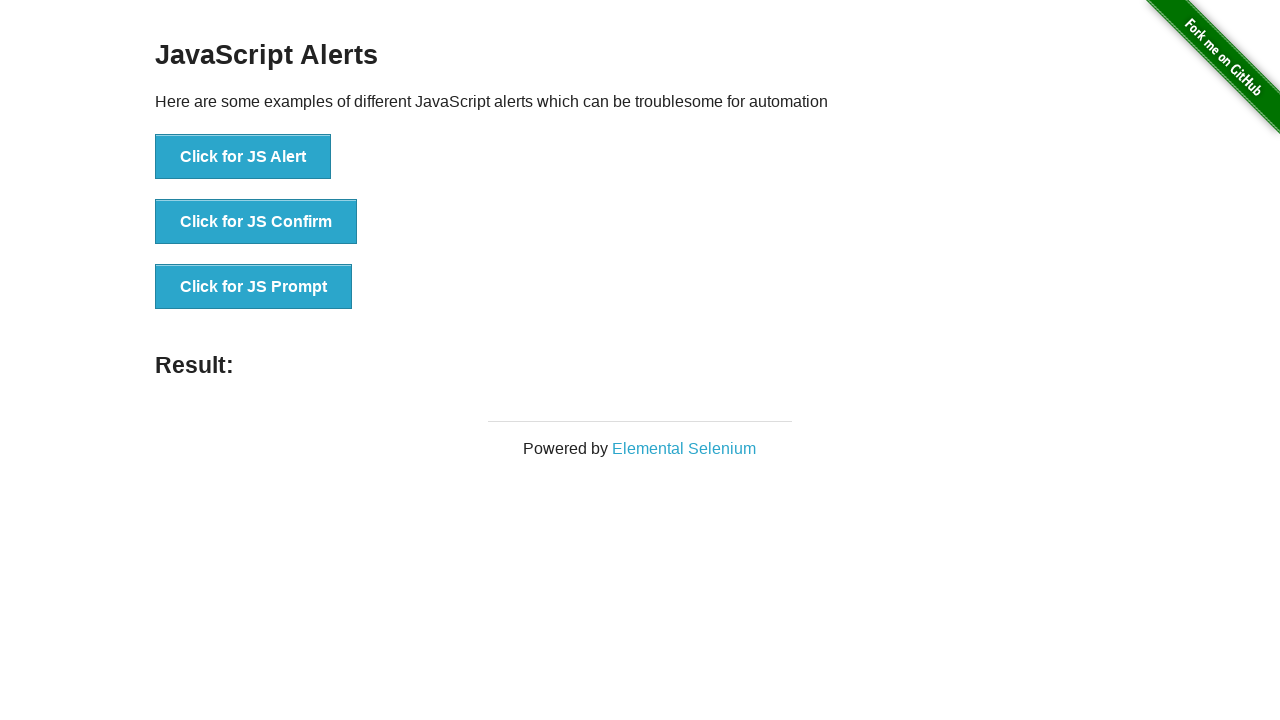

Set up dialog handler to accept prompt with text 'TestString!!!'
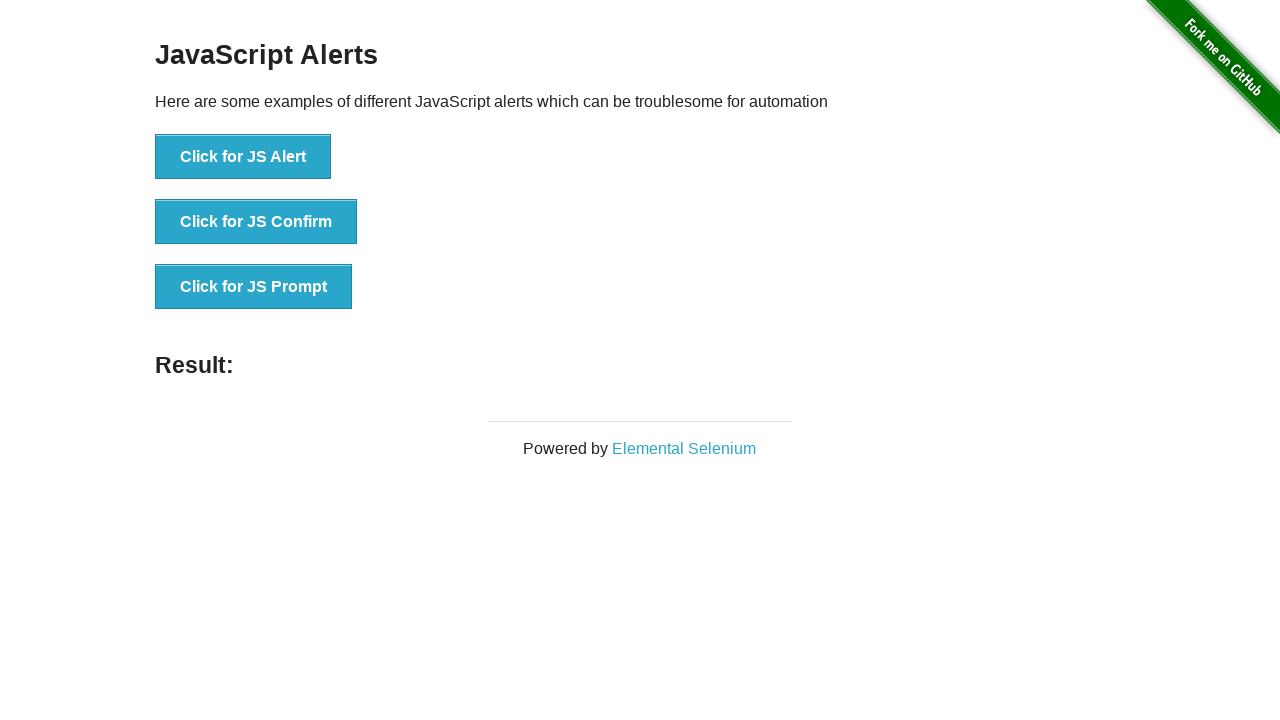

Clicked the JS Prompt button at (254, 287) on button:has-text('Click for JS Prompt')
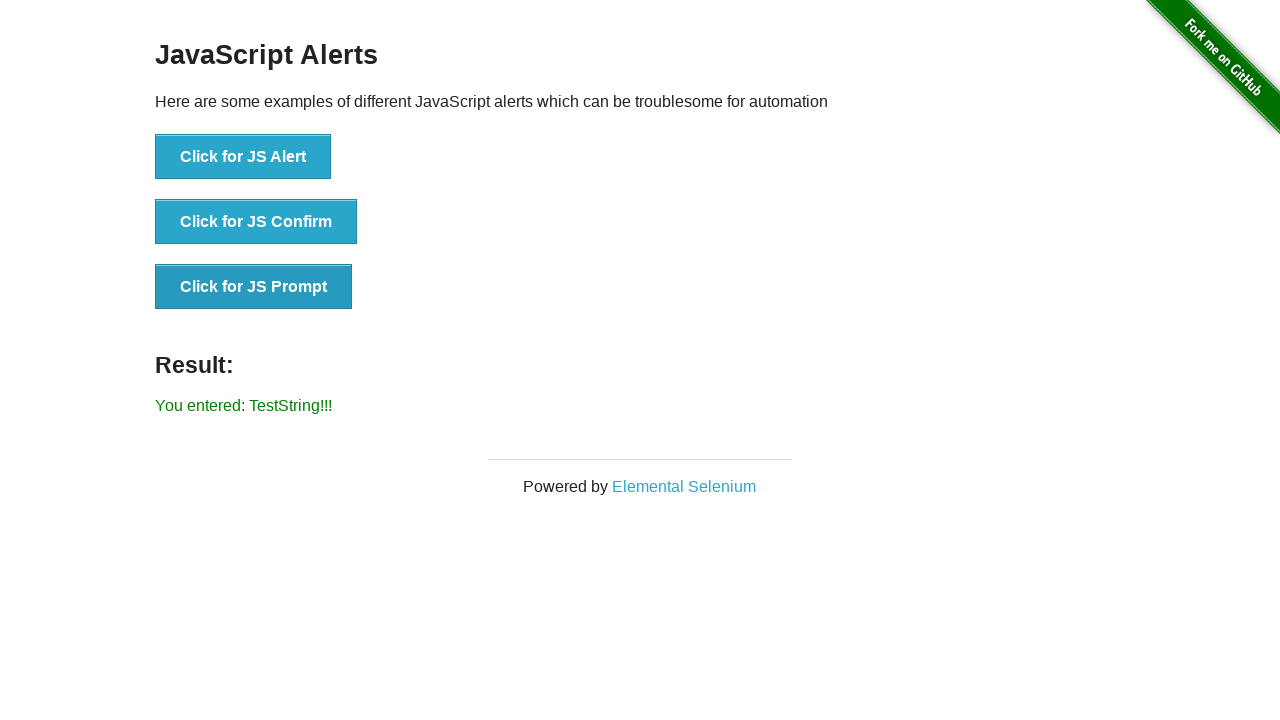

Verified that the prompt dialog was accepted and result displays 'You entered: TestString!!!'
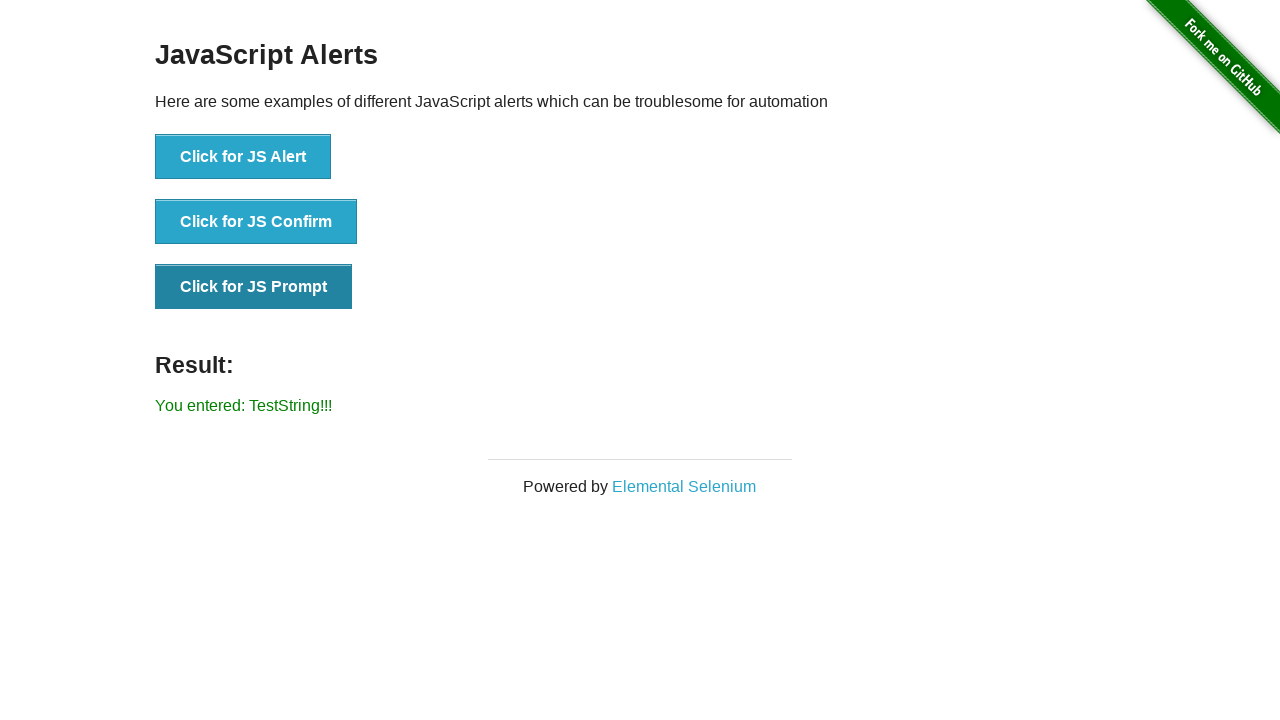

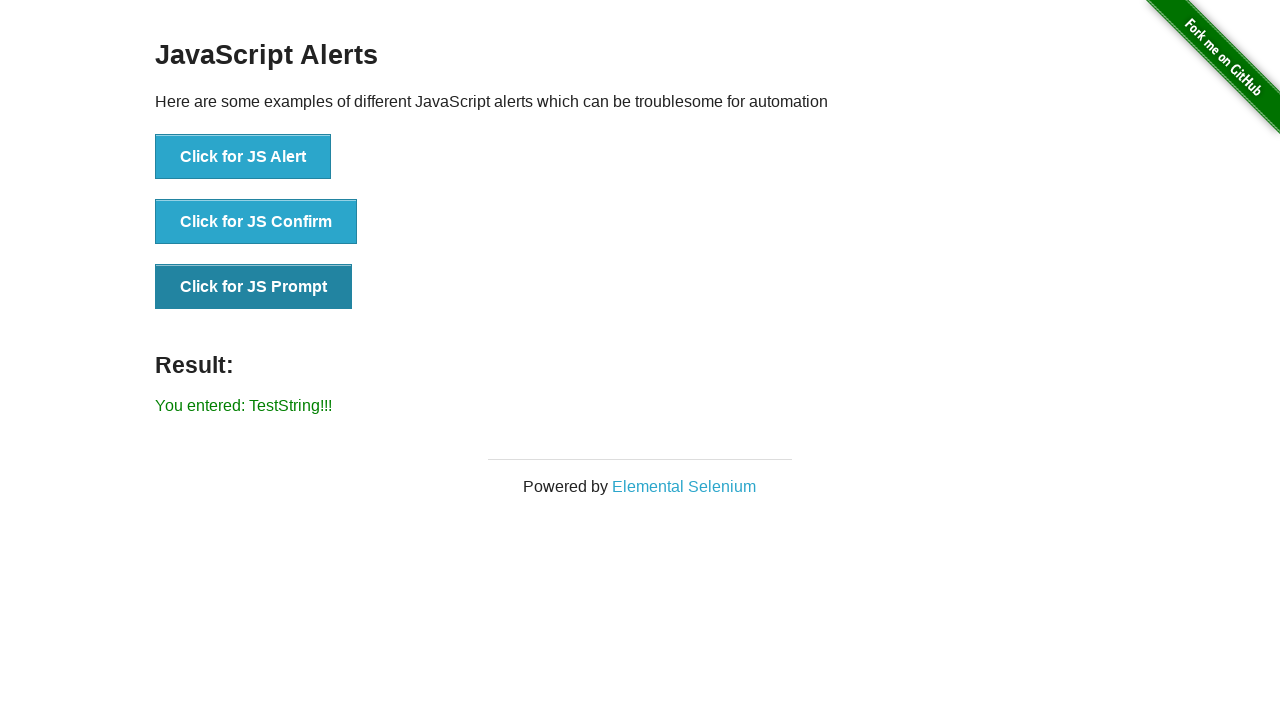